Navigates to Microsoft's homepage and clicks on the Microsoft logo element to verify logo functionality.

Starting URL: https://www.microsoft.com

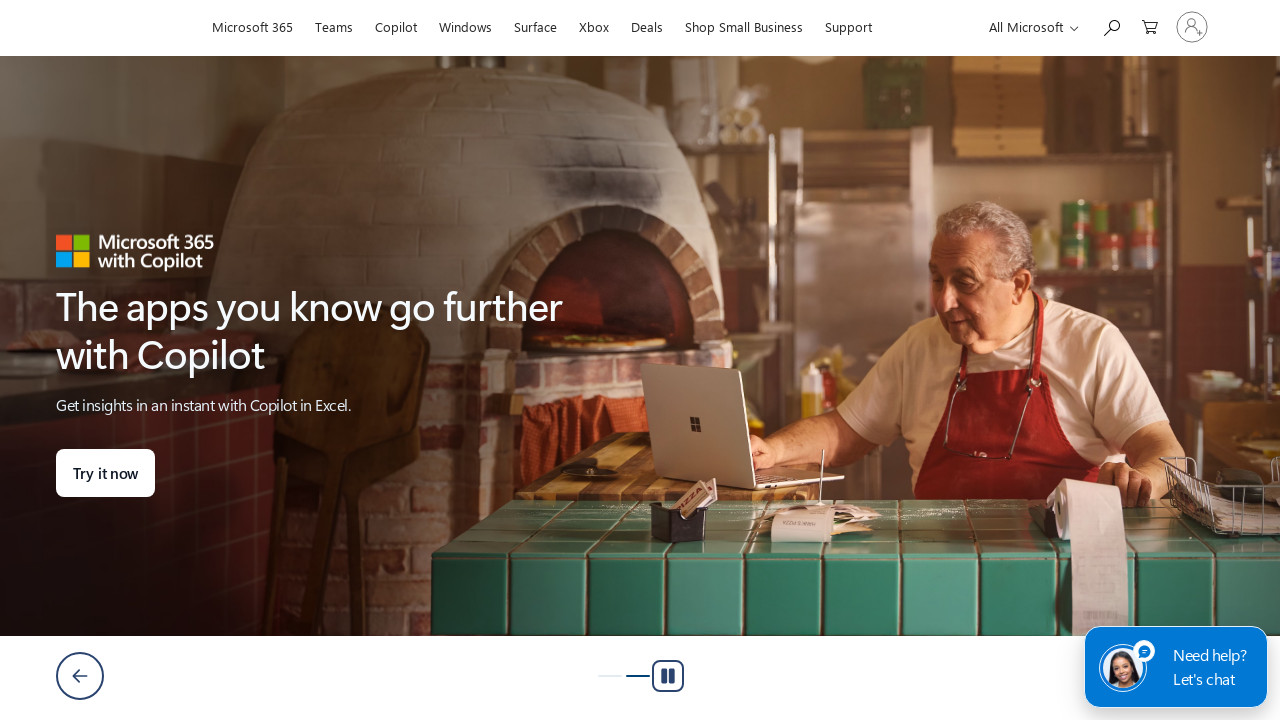

Waited for Microsoft logo element to be visible
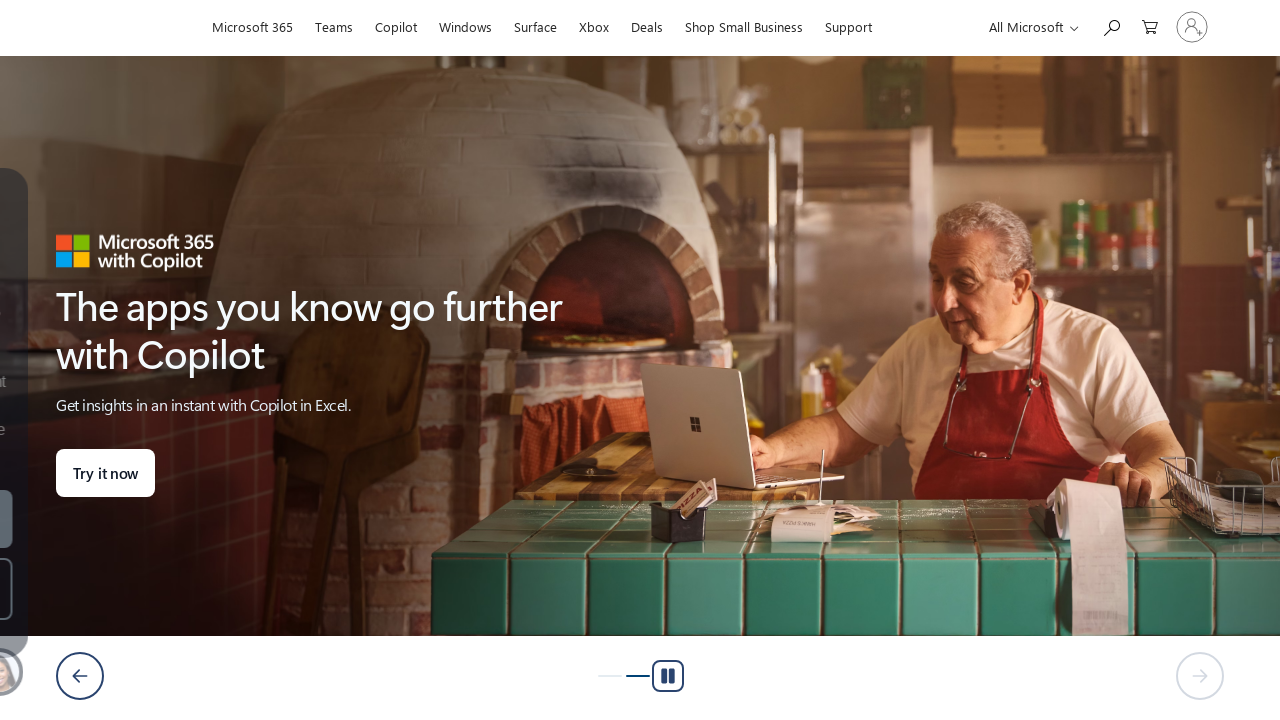

Clicked on the Microsoft logo at (132, 28) on #uhfLogo
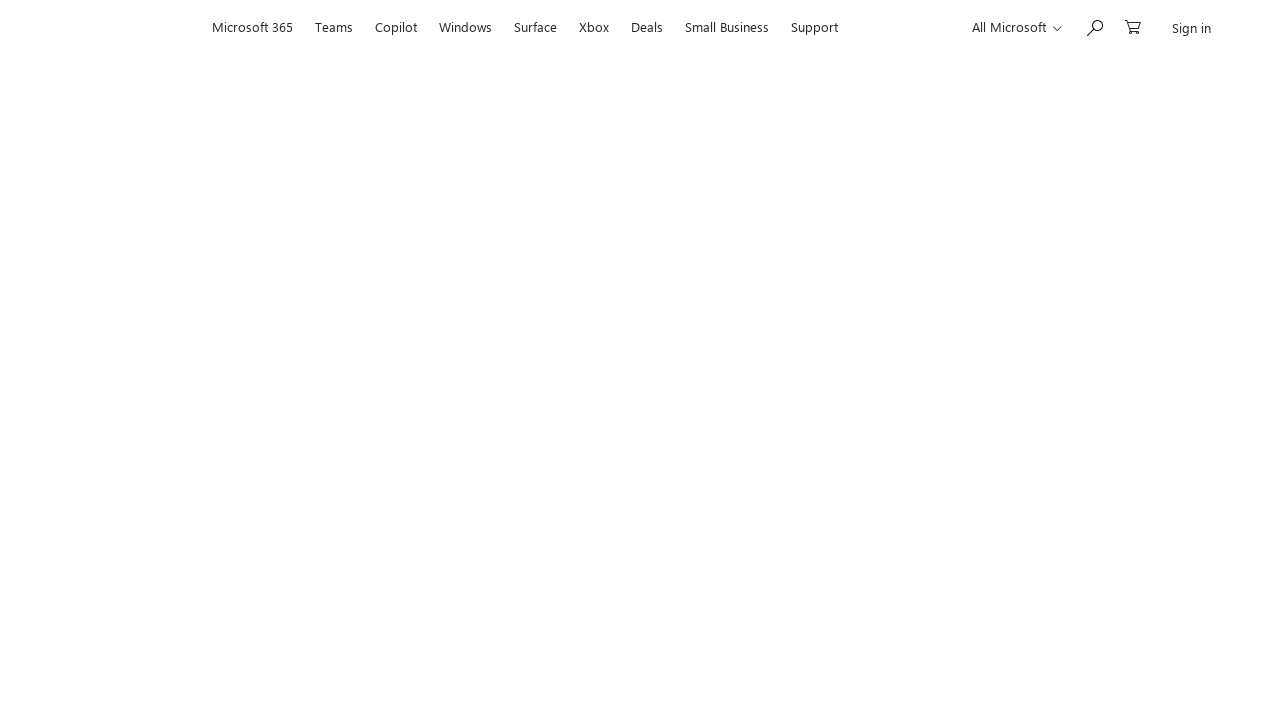

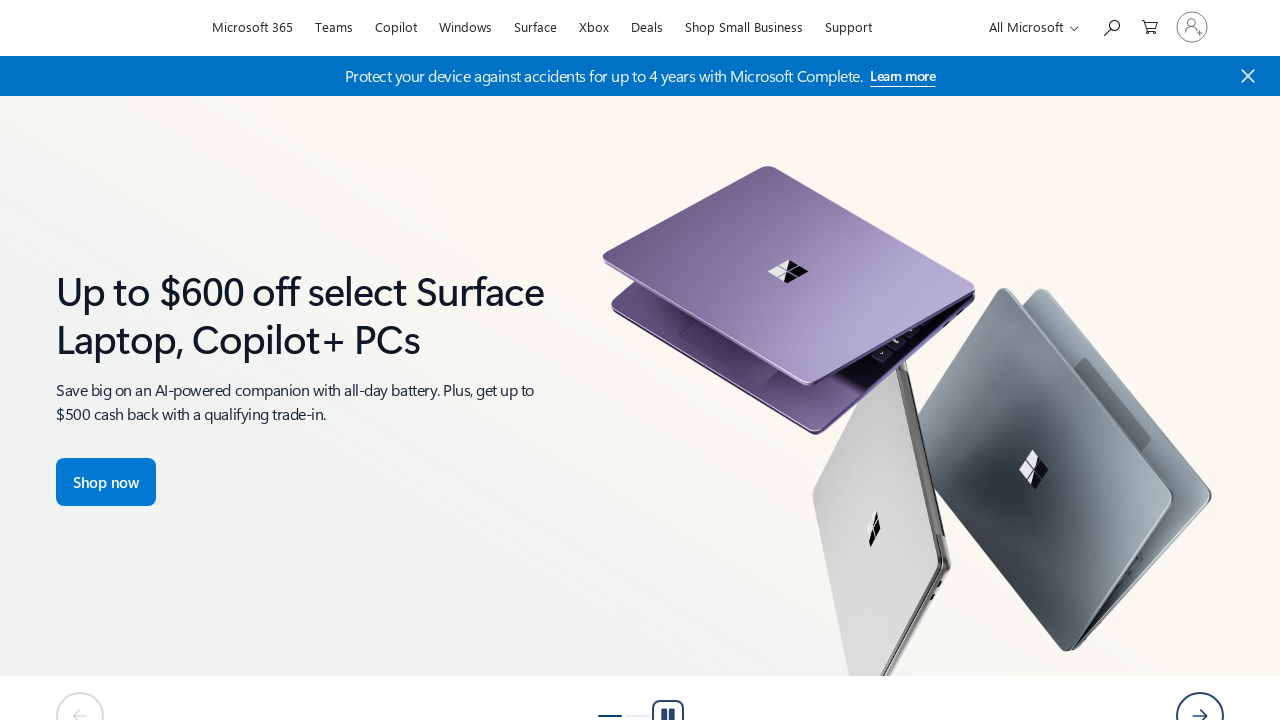